Tests dynamic loading functionality by navigating through the dynamic loading pages, starting the load, and verifying "Hello World!" is displayed after loading completes

Starting URL: https://the-internet.herokuapp.com/

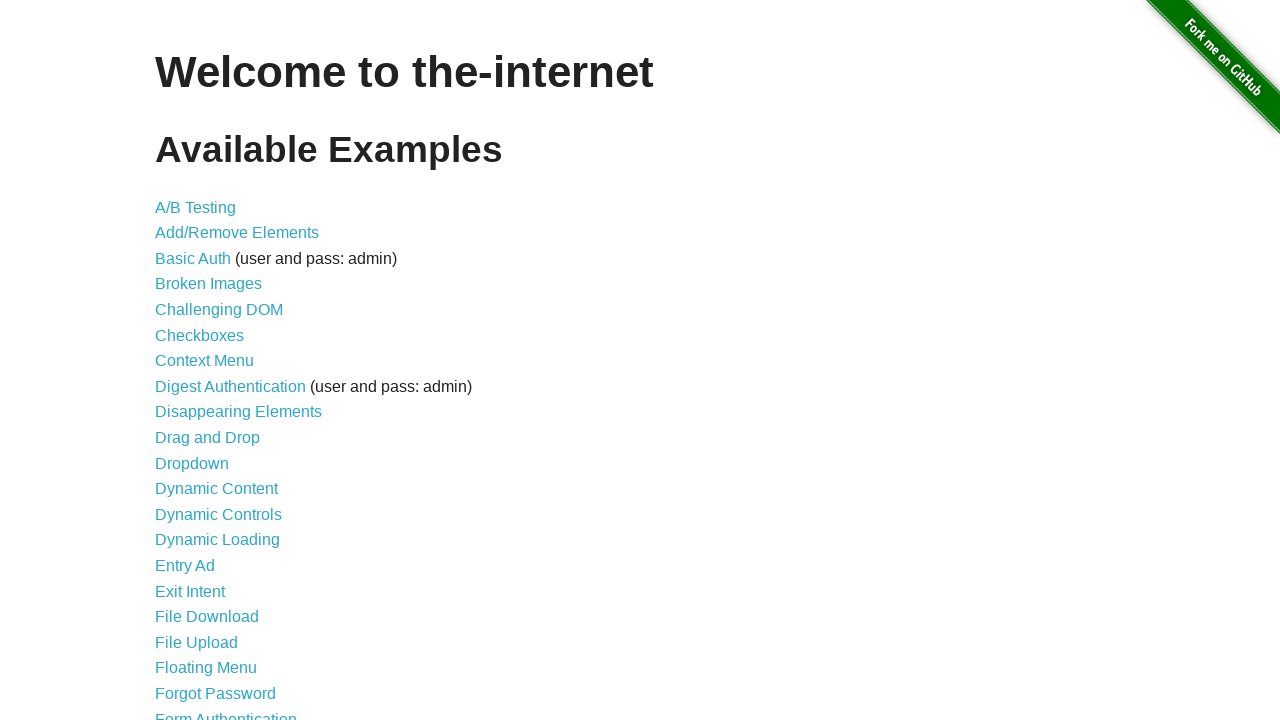

Clicked on 'Dynamic Loading' link on the home page at (218, 540) on a[href='/dynamic_loading']
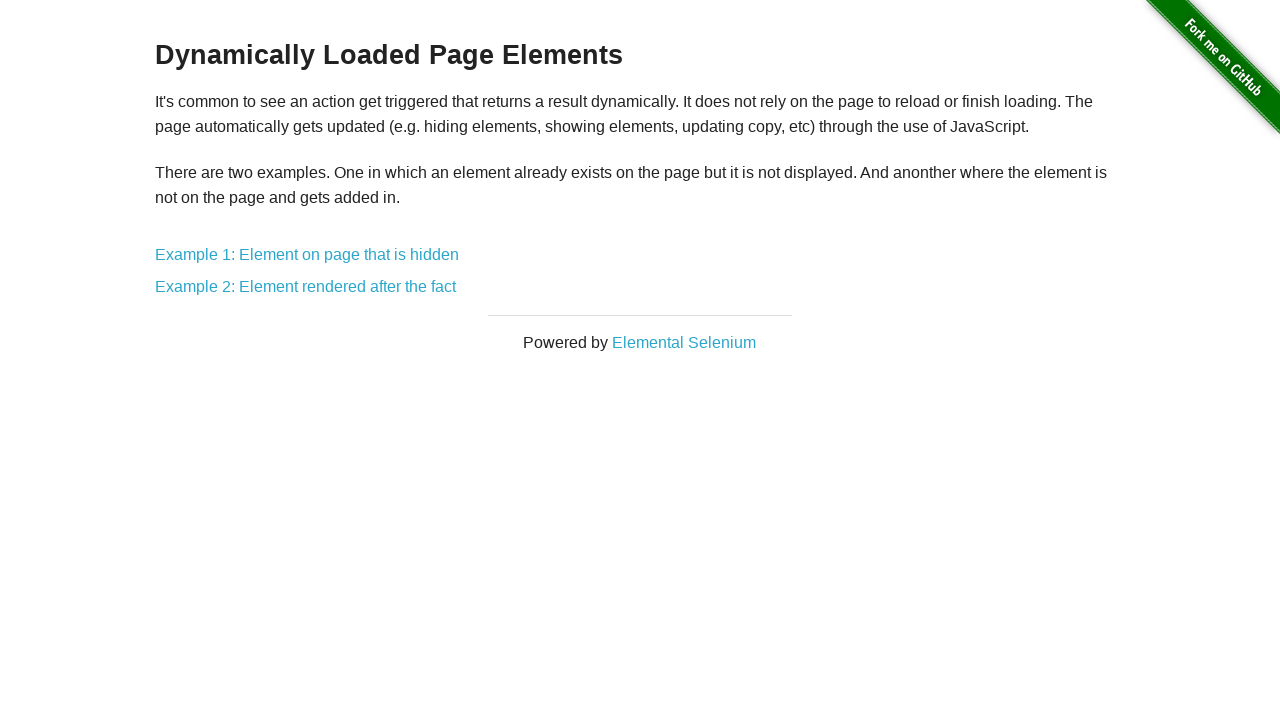

Clicked on 'Example 2: Element rendered after the fact' link at (306, 287) on a[href='/dynamic_loading/2']
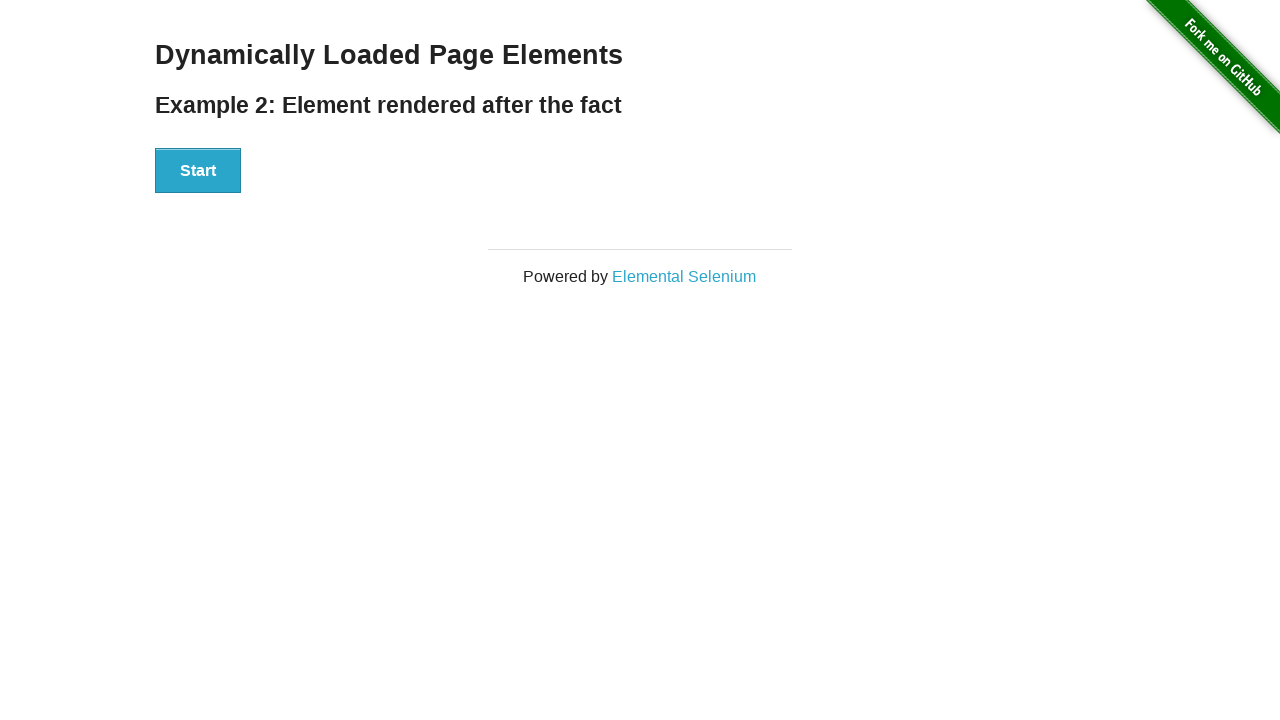

Clicked the Start button to initiate dynamic loading at (198, 171) on button:has-text('Start')
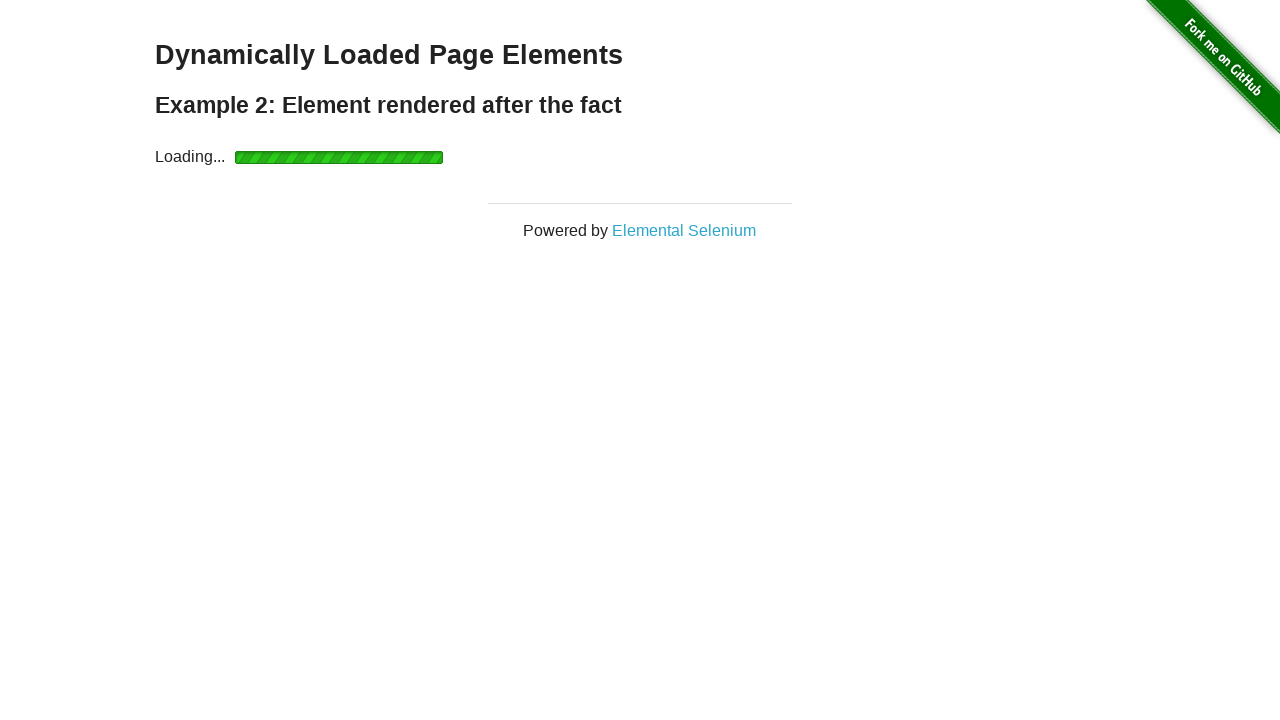

Dynamic loading completed and result element appeared
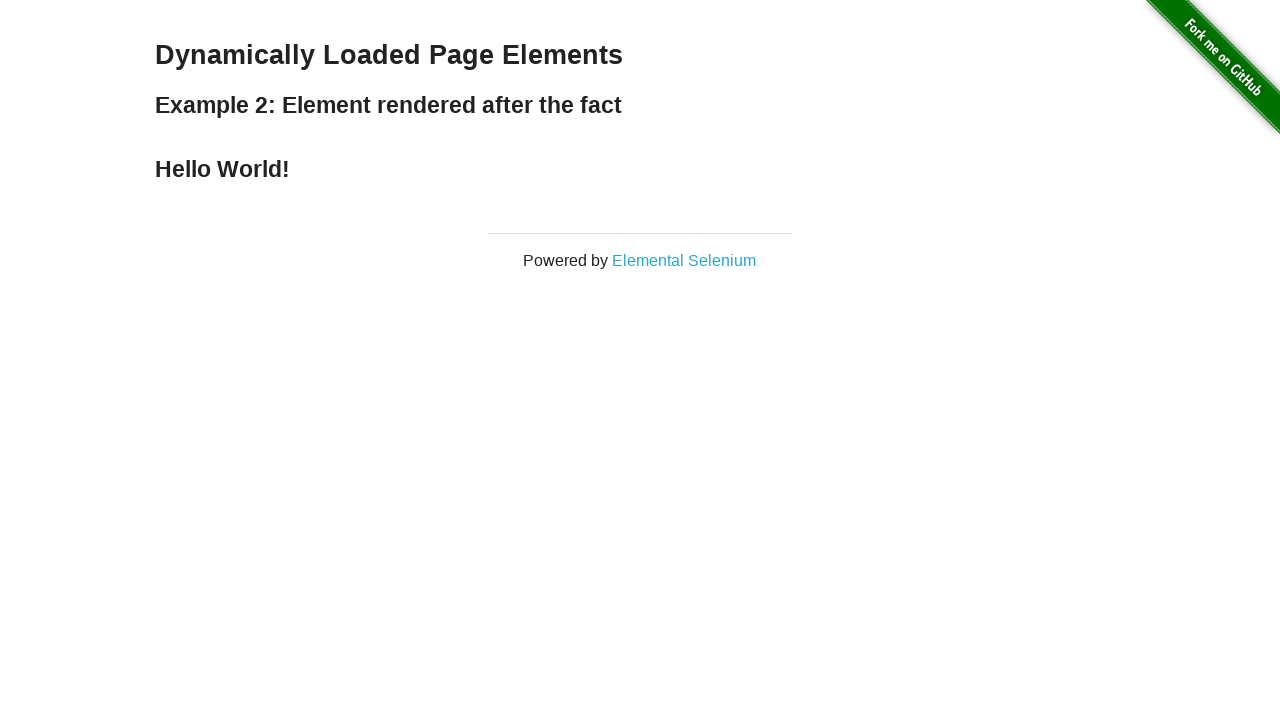

Retrieved result text from the loaded element
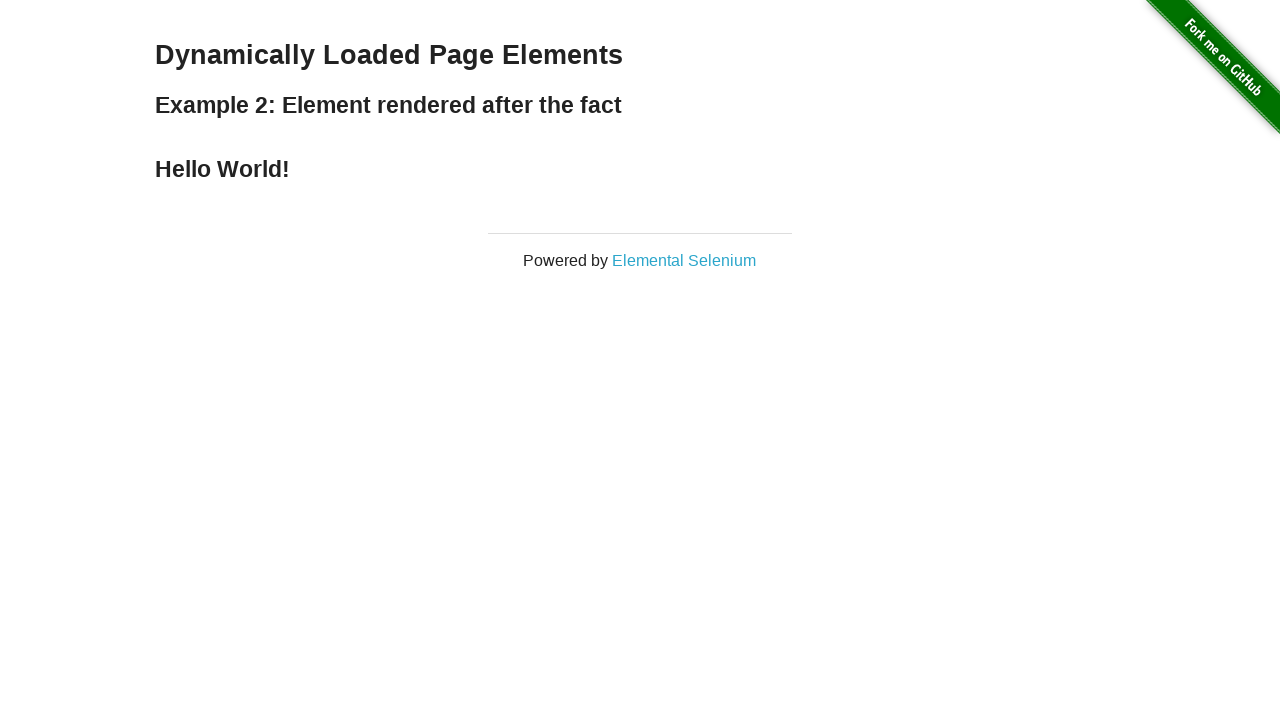

Verified that 'Hello World!' is displayed after loading completes
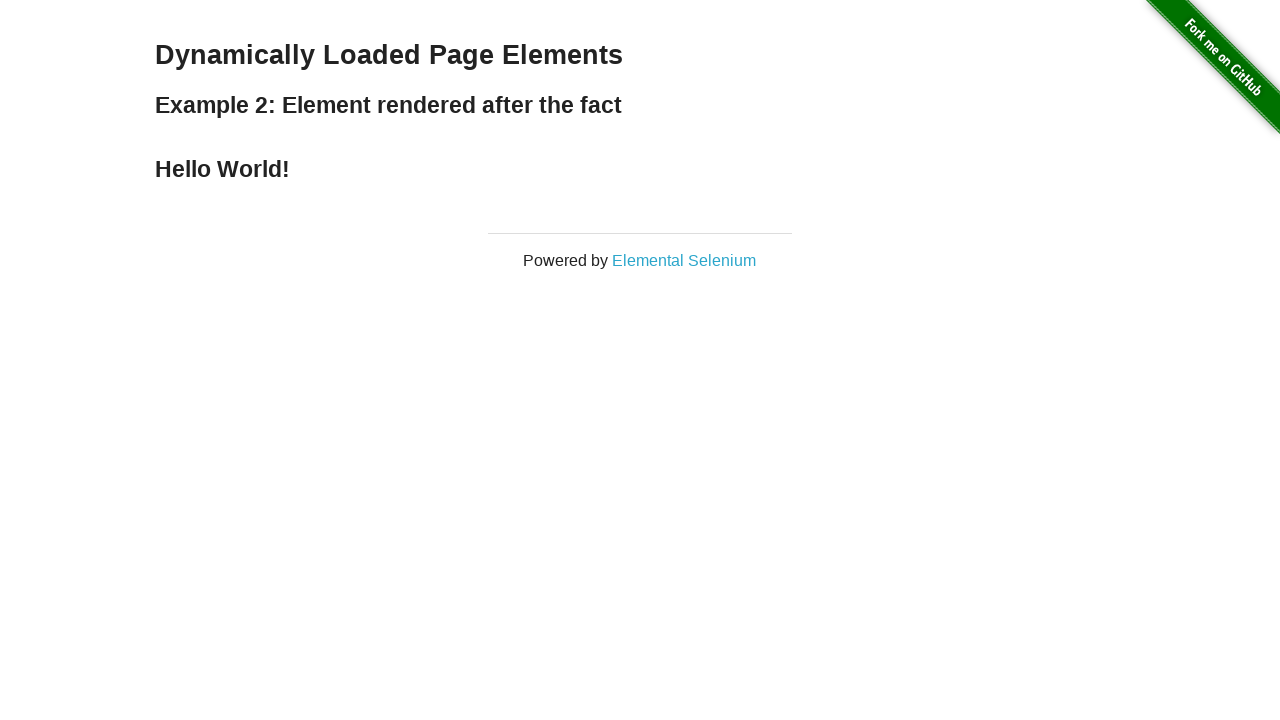

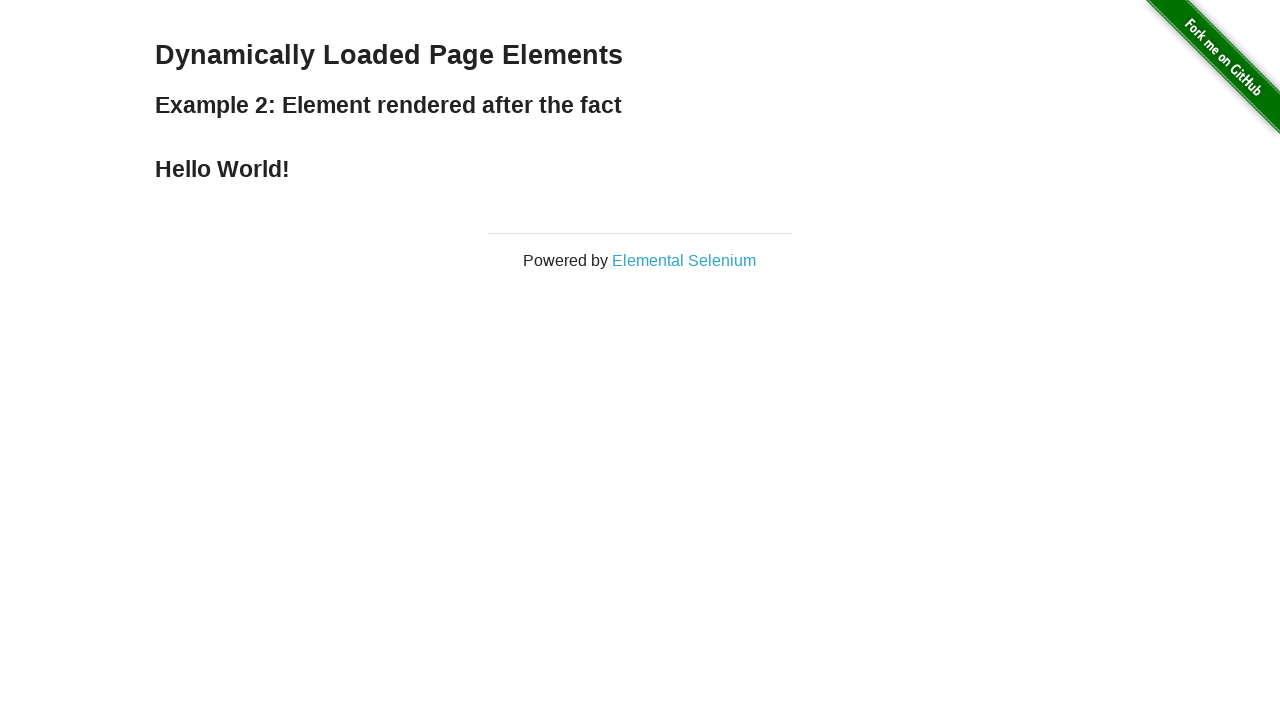